Tests jQuery UI selectable functionality by selecting multiple list items through click and drag interaction

Starting URL: https://jqueryui.com/selectable/

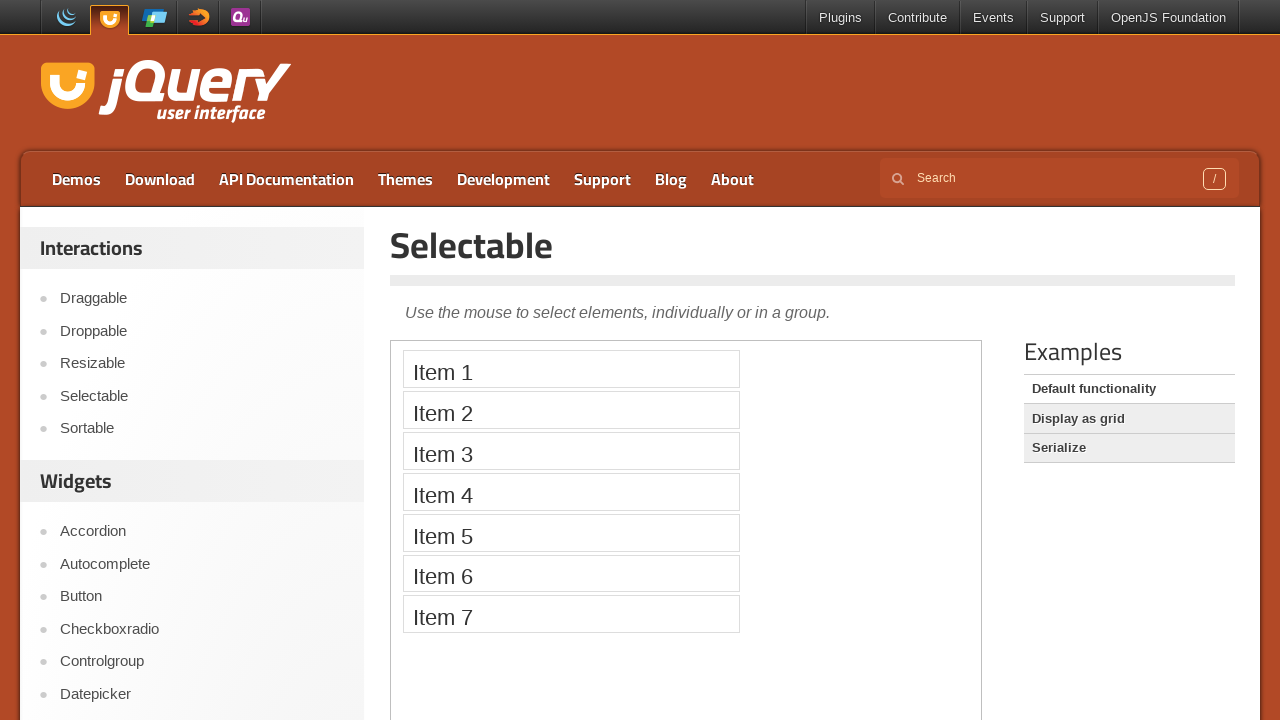

Located the demo iframe for jQuery UI selectable
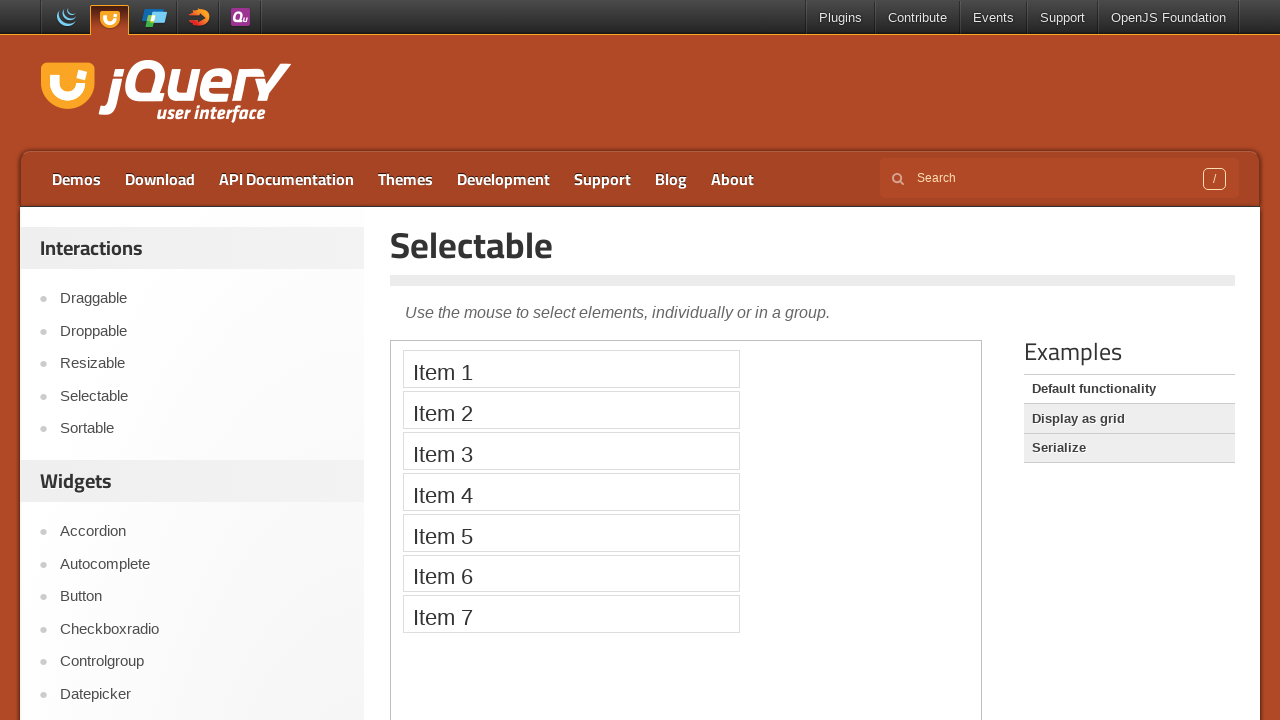

Located first list item for selection
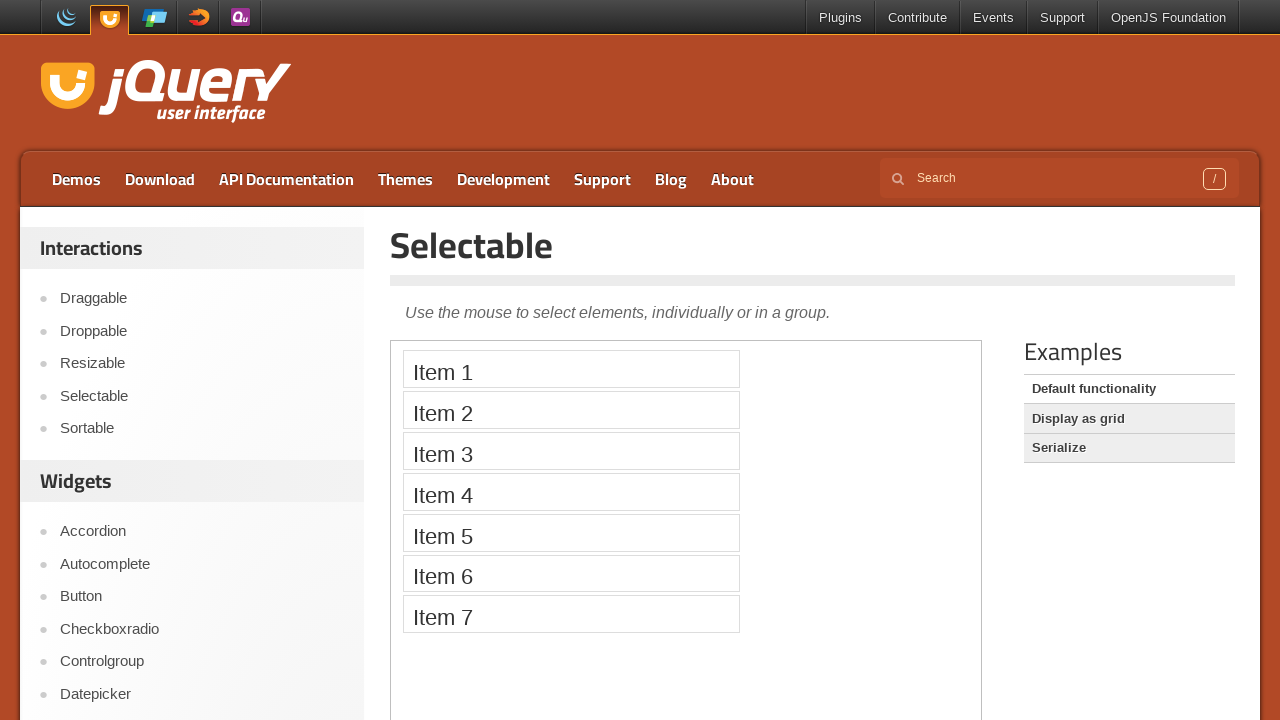

Located fifth list item for selection
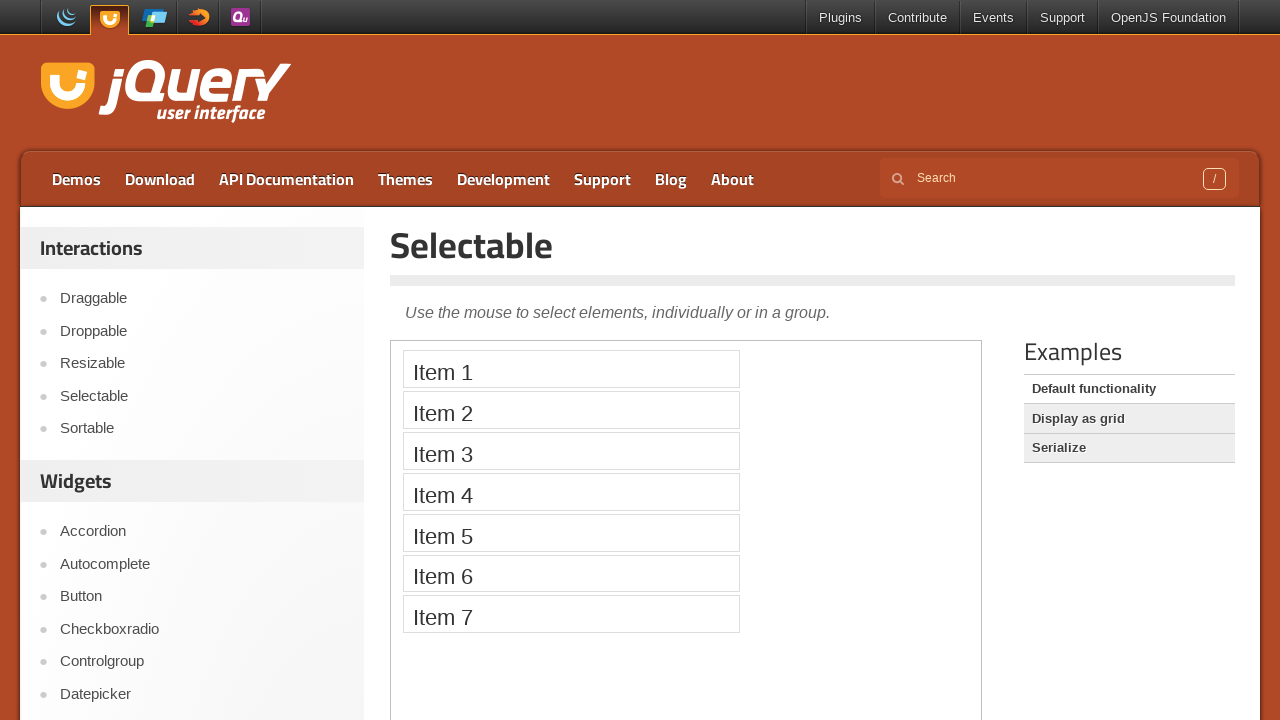

Hovered over first list item to start selection at (571, 369) on .demo-frame >> internal:control=enter-frame >> #selectable > li:nth-child(1)
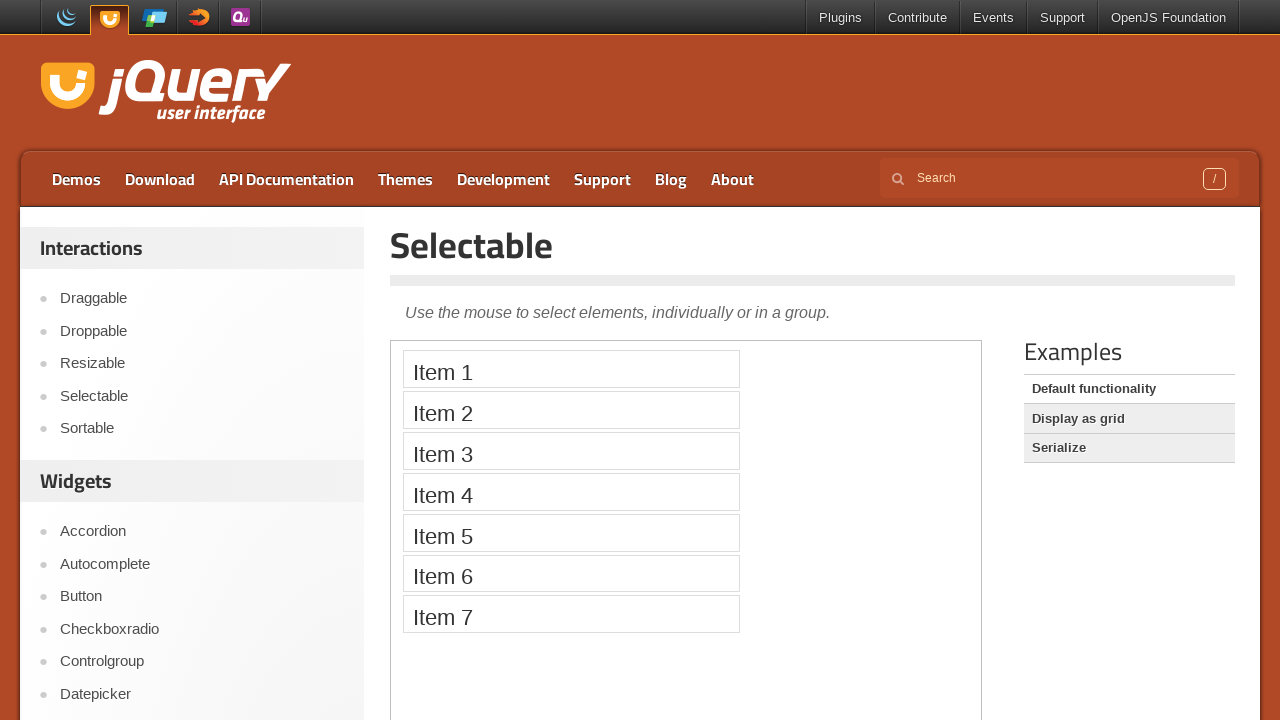

Pressed mouse button down to begin drag selection at (571, 369)
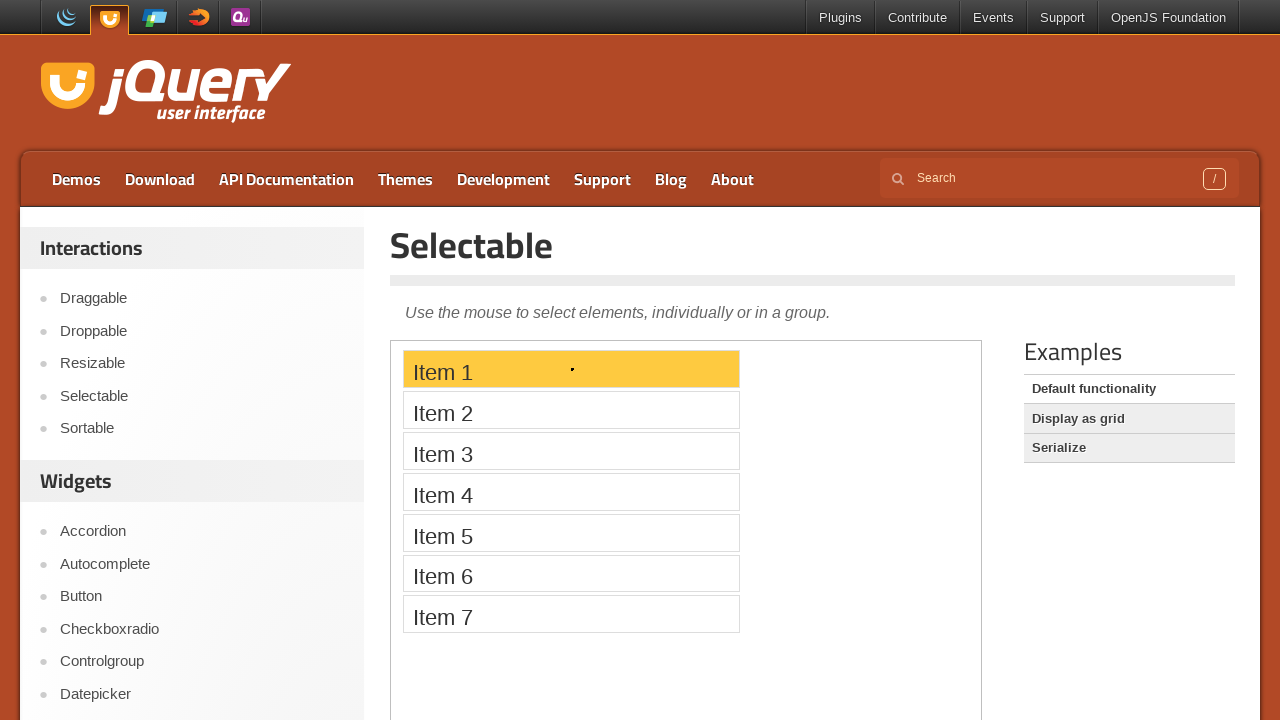

Dragged selection to fifth list item at (571, 532) on .demo-frame >> internal:control=enter-frame >> #selectable > li:nth-child(5)
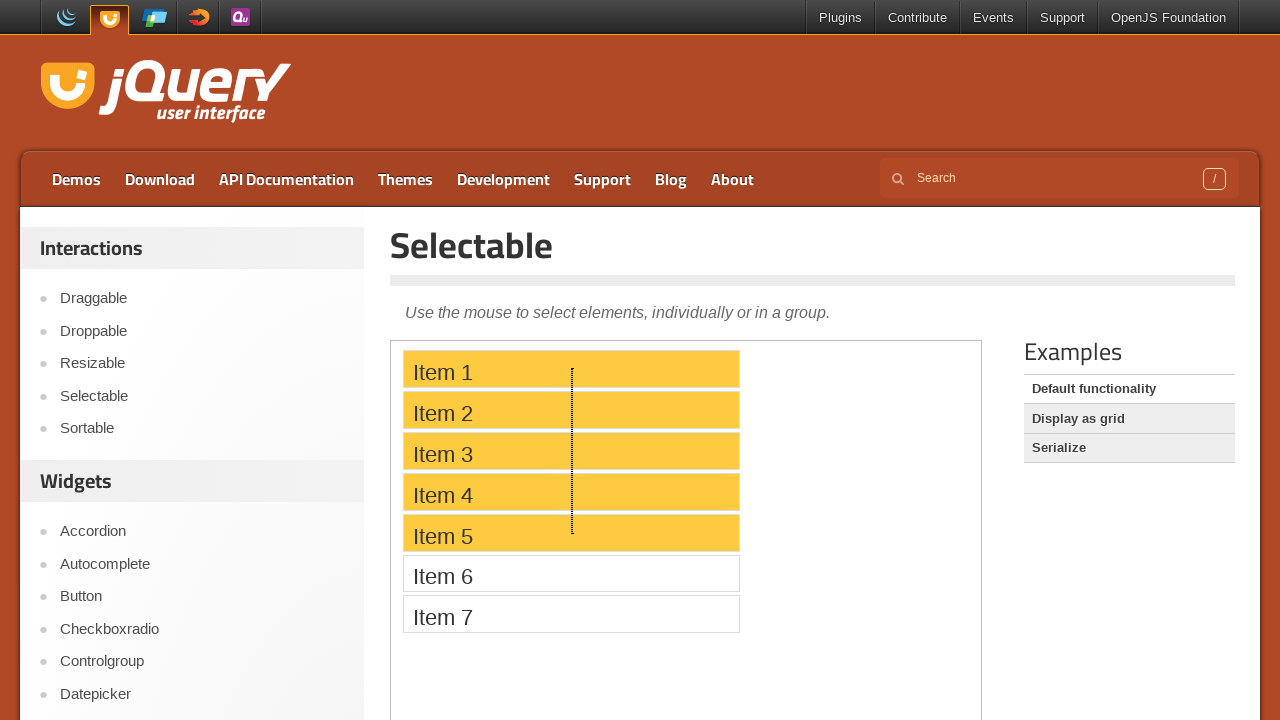

Released mouse button to complete selection of items 1-5 at (571, 532)
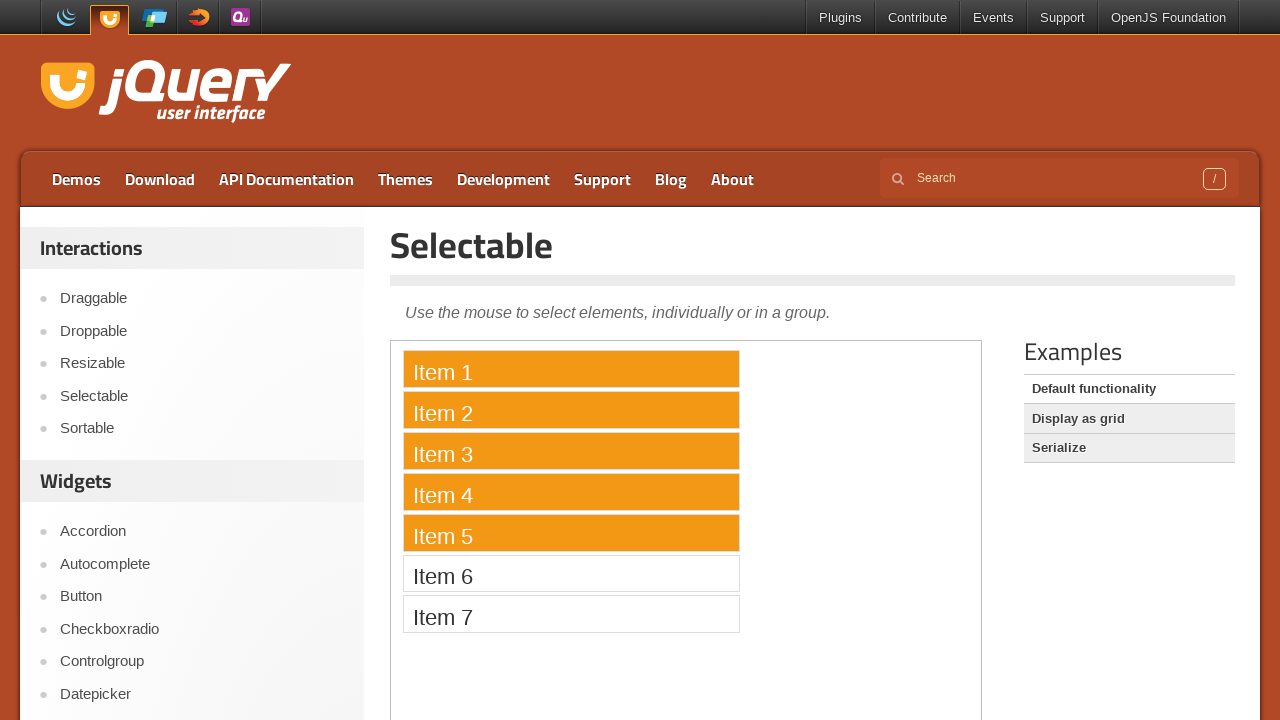

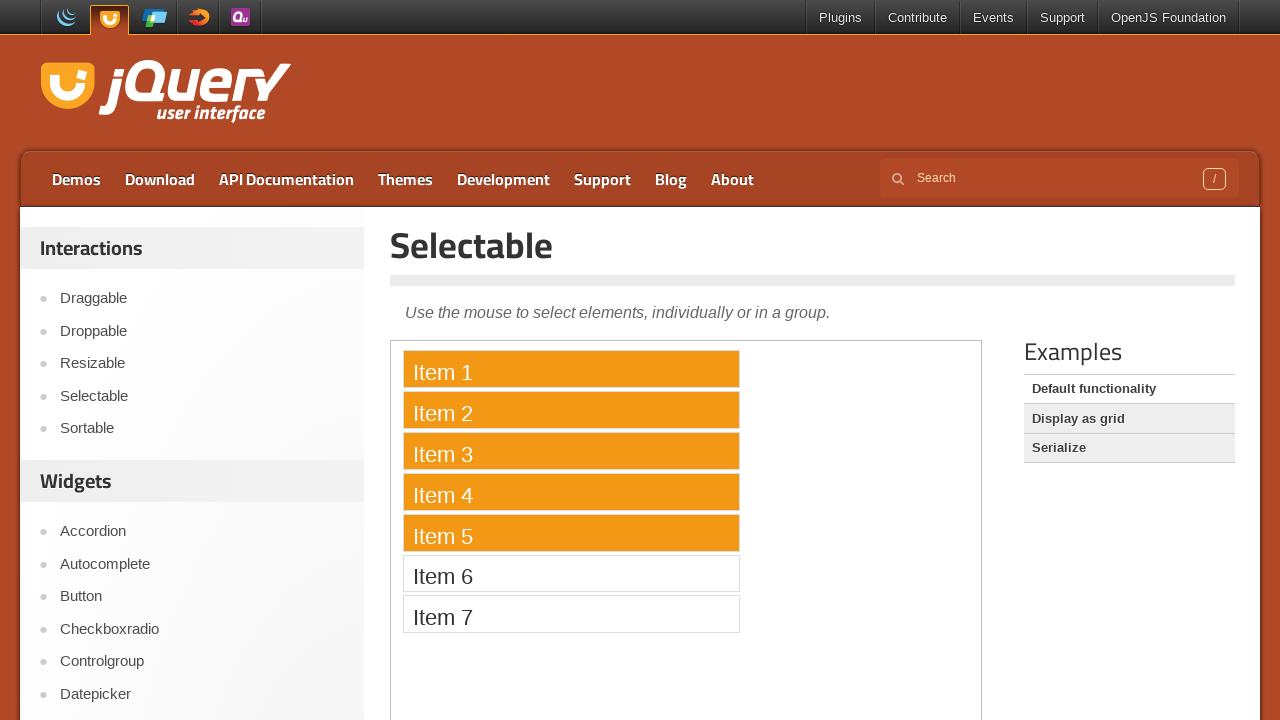